Navigates to the Python Basics website homepage

Starting URL: https://pythonbasics.org

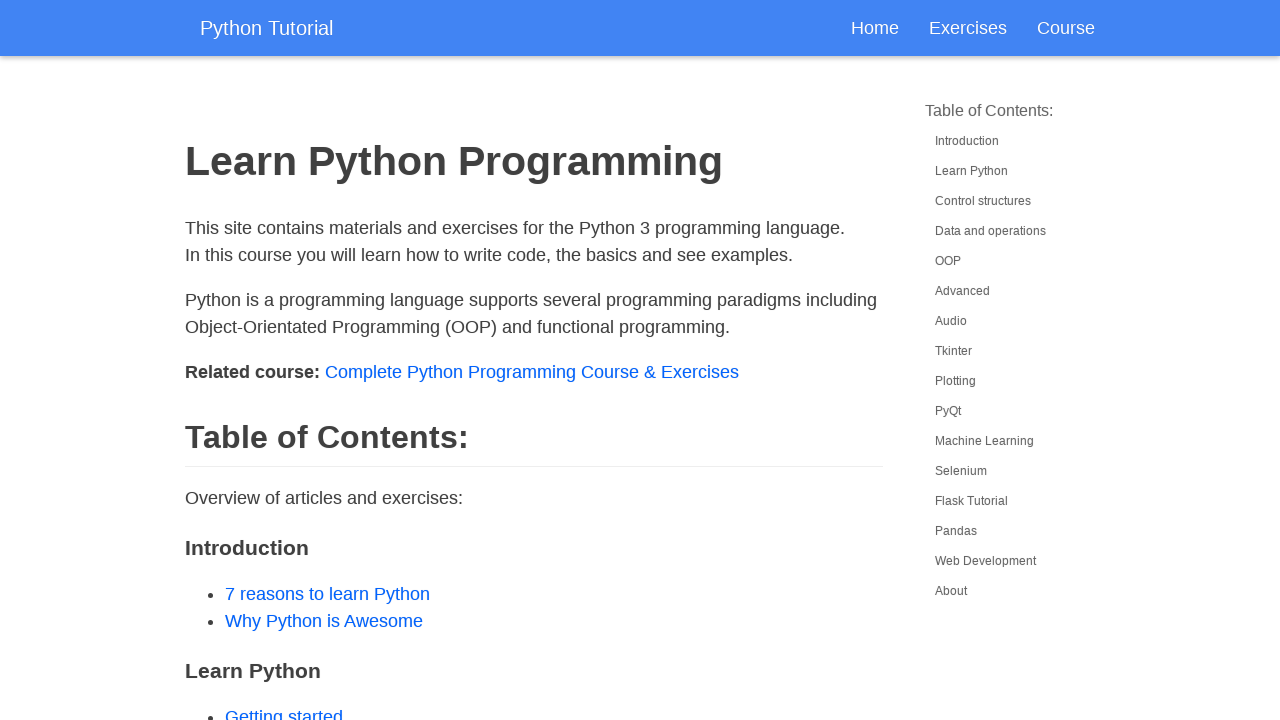

Navigated to Python Basics website homepage
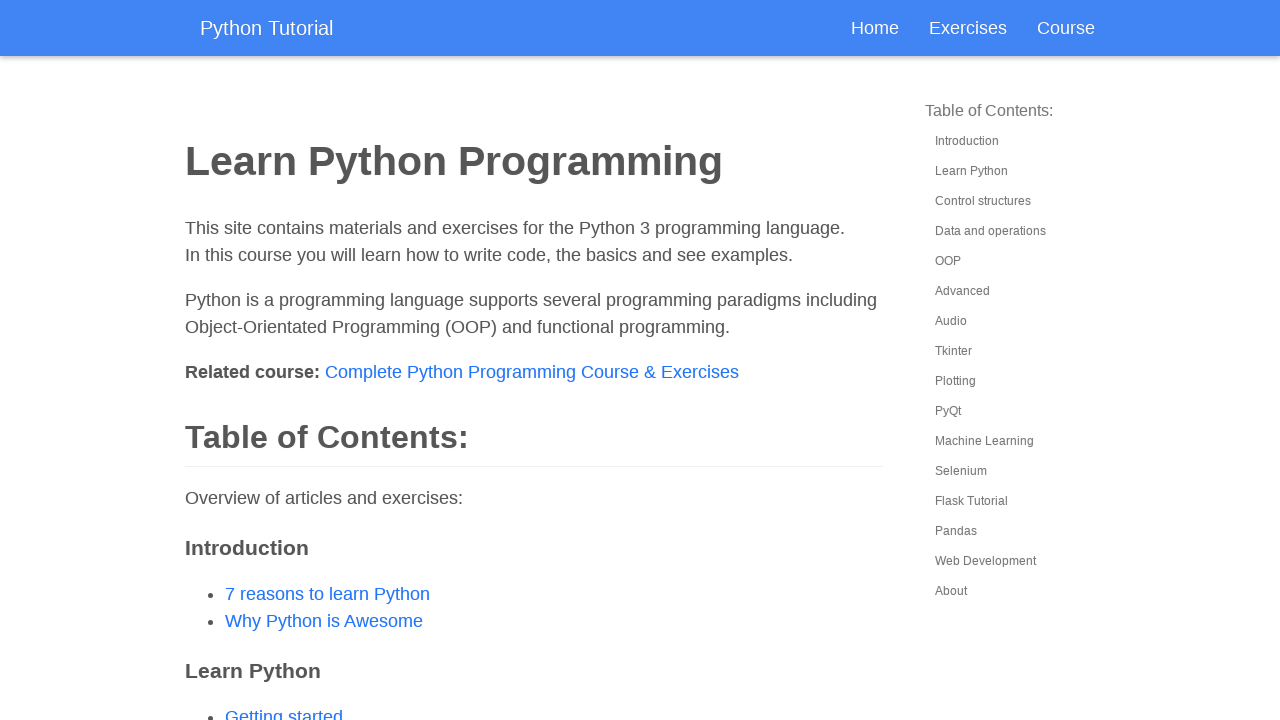

Page fully loaded (domcontentloaded state reached)
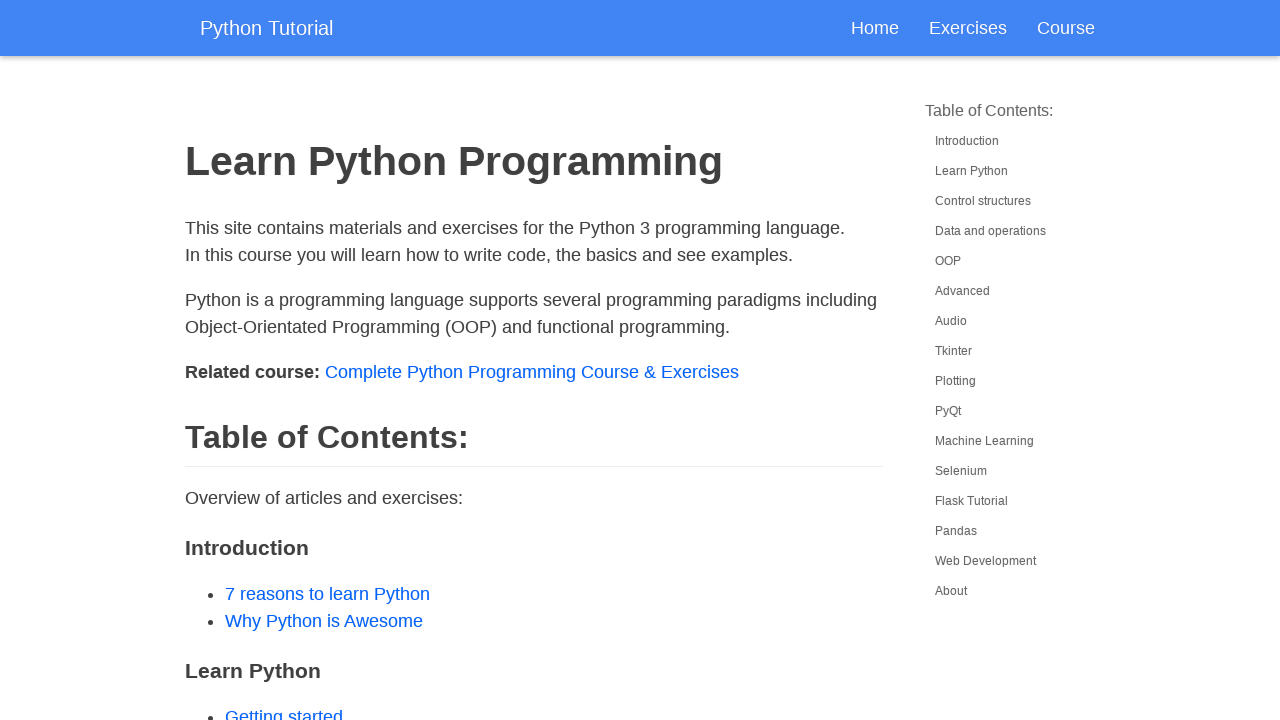

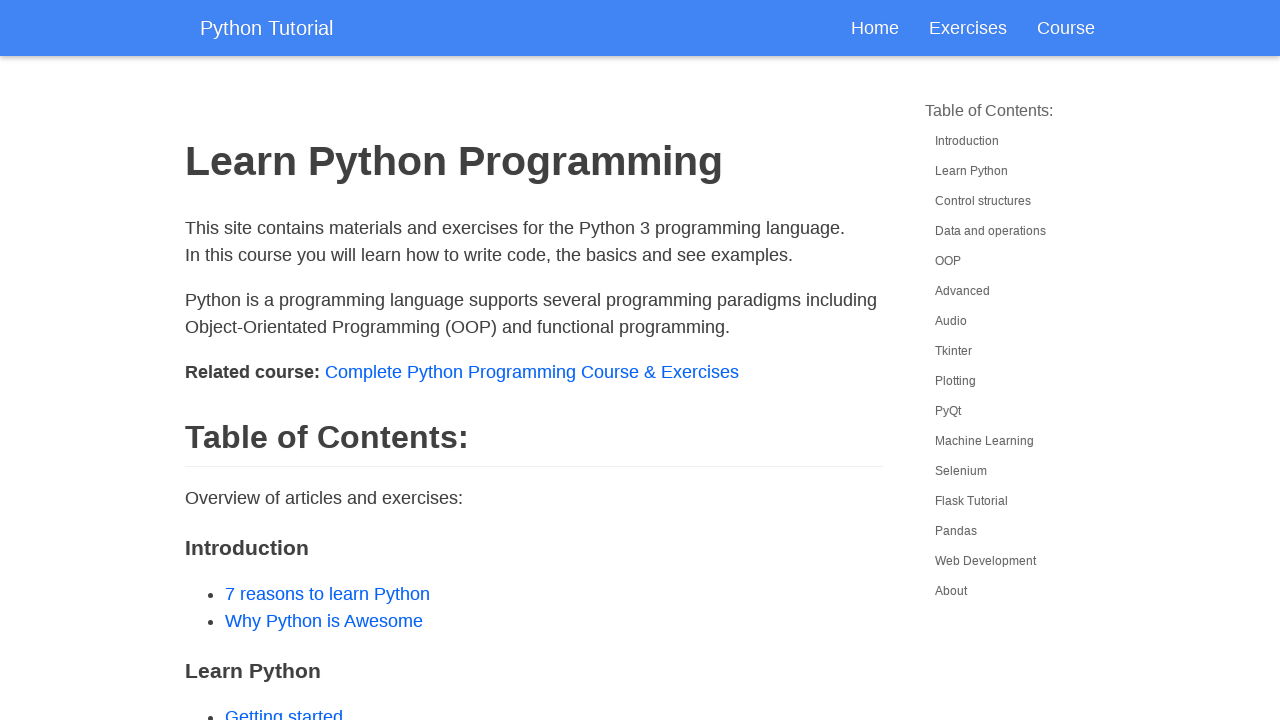